Tests filtering functionality including Active, Completed, All filters and back button navigation

Starting URL: https://demo.playwright.dev/todomvc

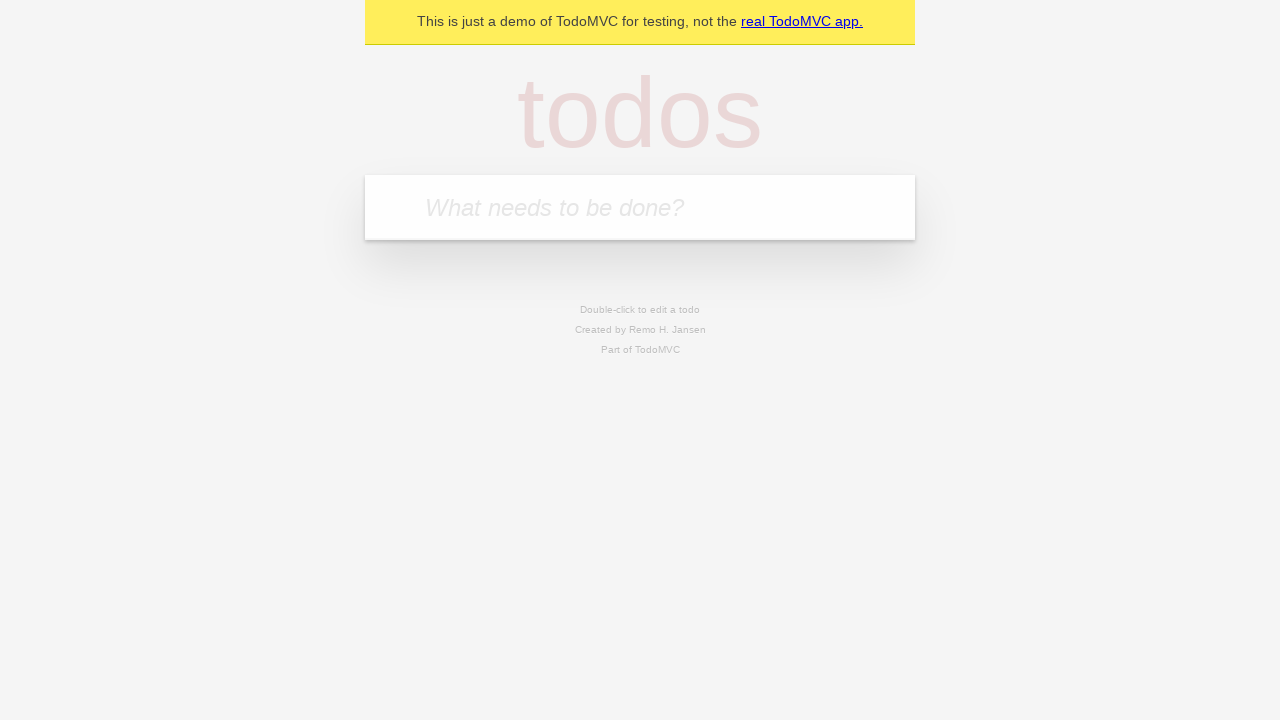

Filled new todo input with 'buy some cheese' on .new-todo
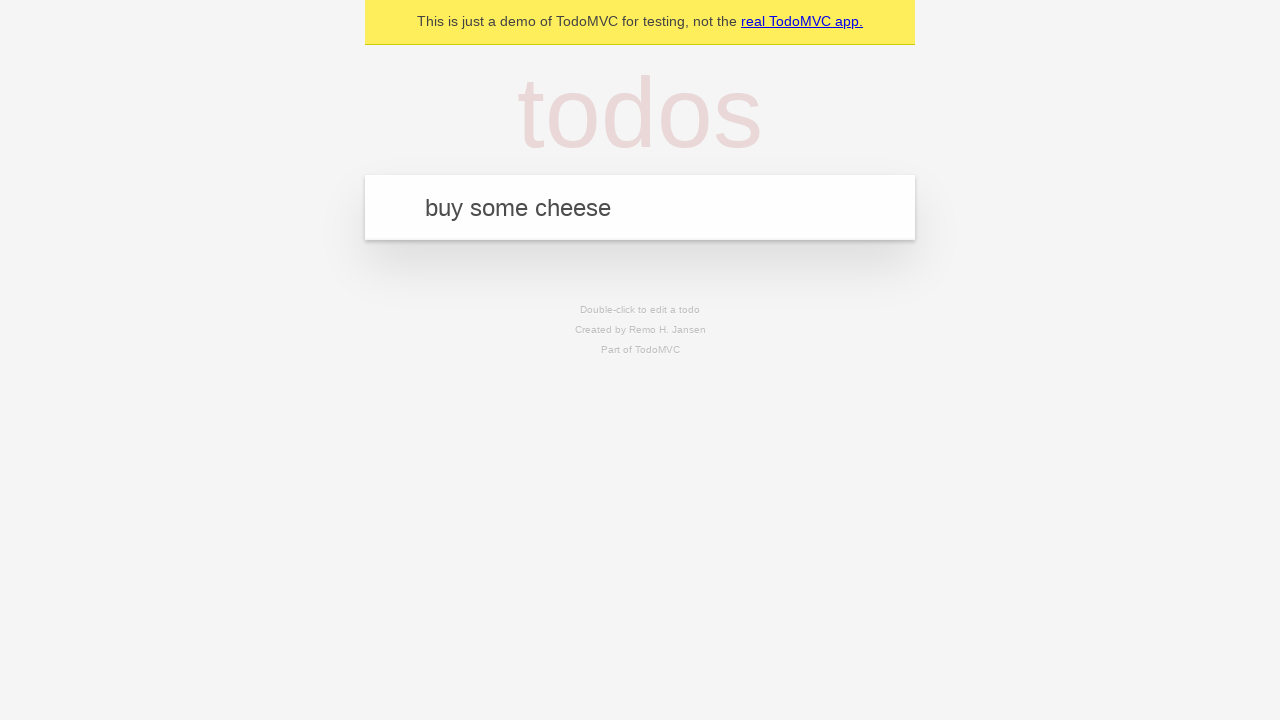

Pressed Enter to create first todo item on .new-todo
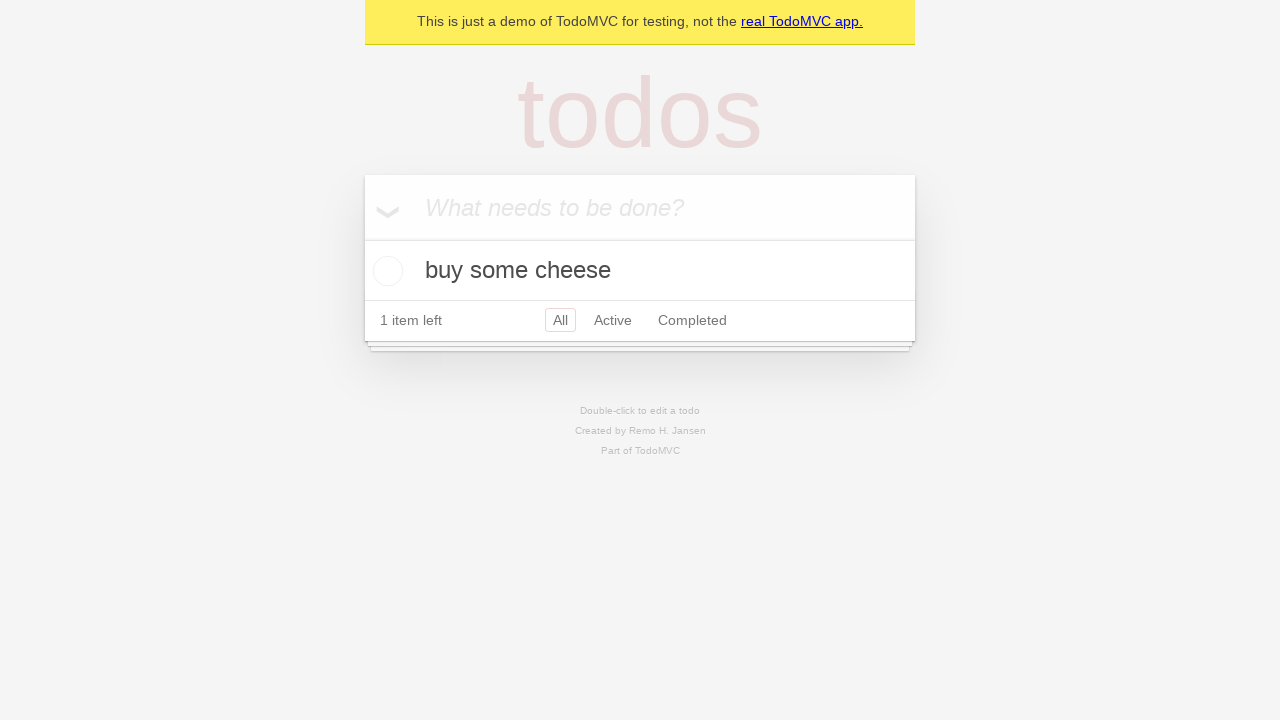

Filled new todo input with 'feed the cat' on .new-todo
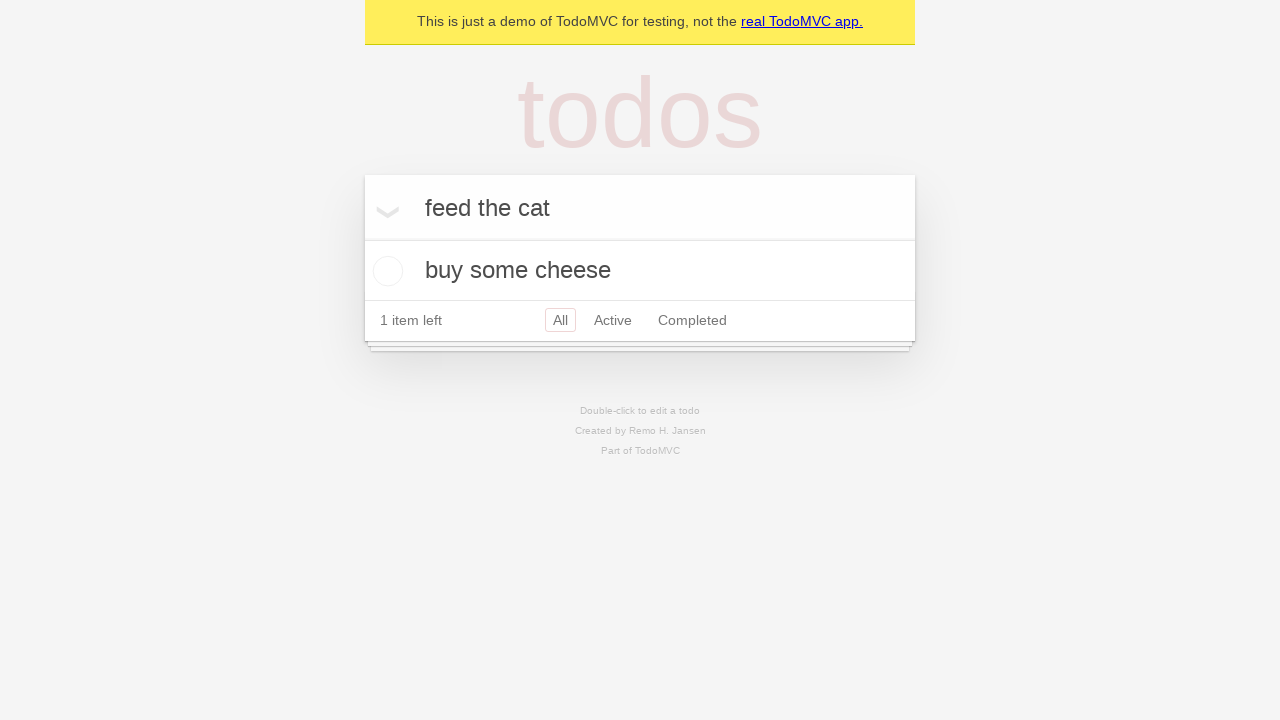

Pressed Enter to create second todo item on .new-todo
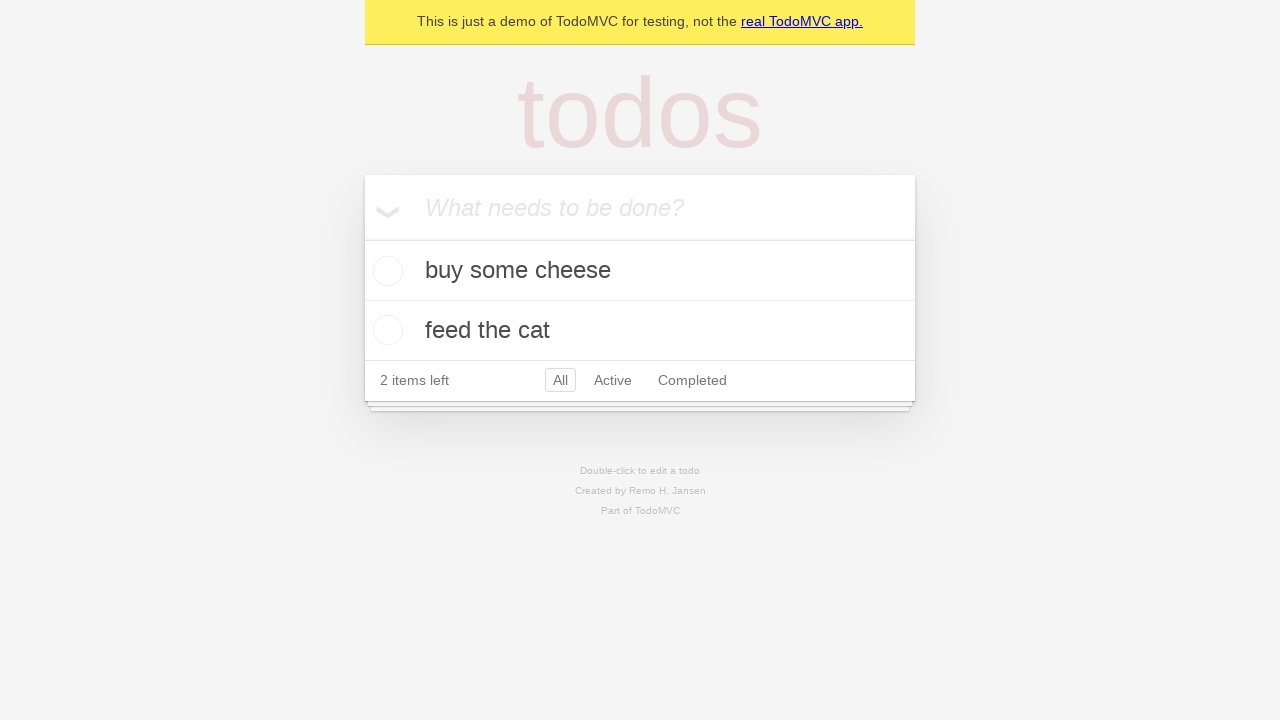

Filled new todo input with 'book a doctors appointment' on .new-todo
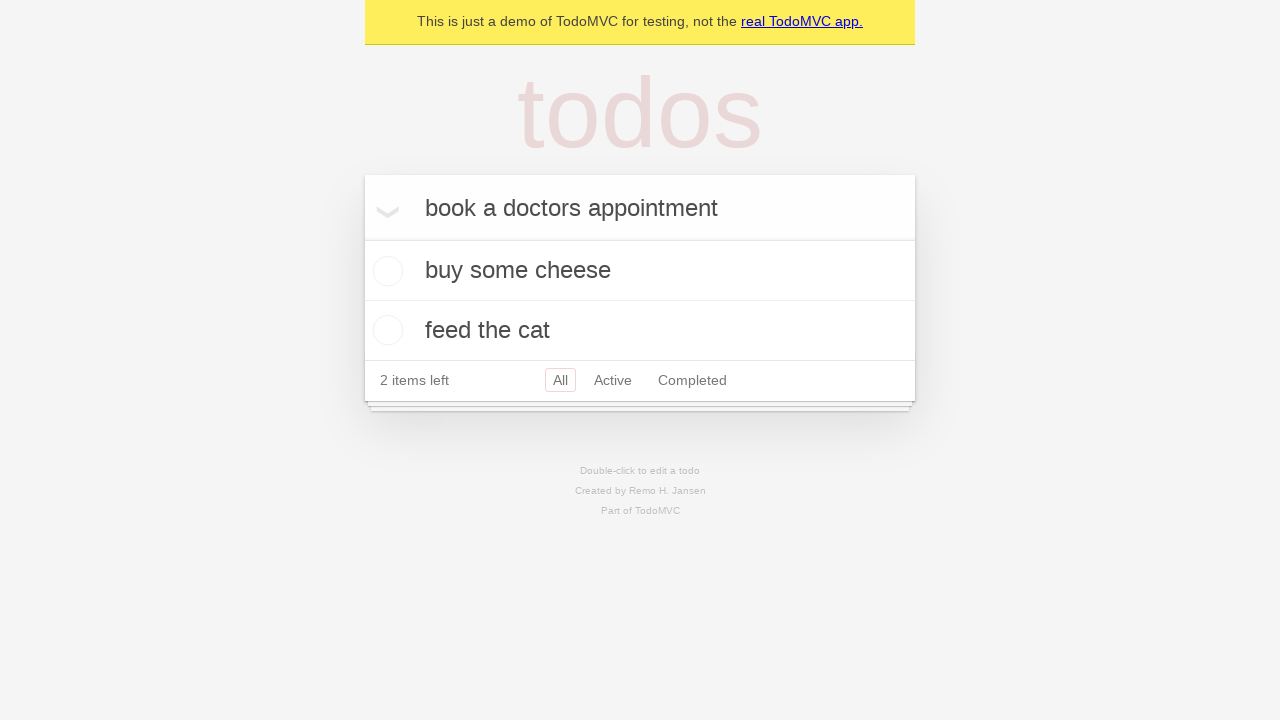

Pressed Enter to create third todo item on .new-todo
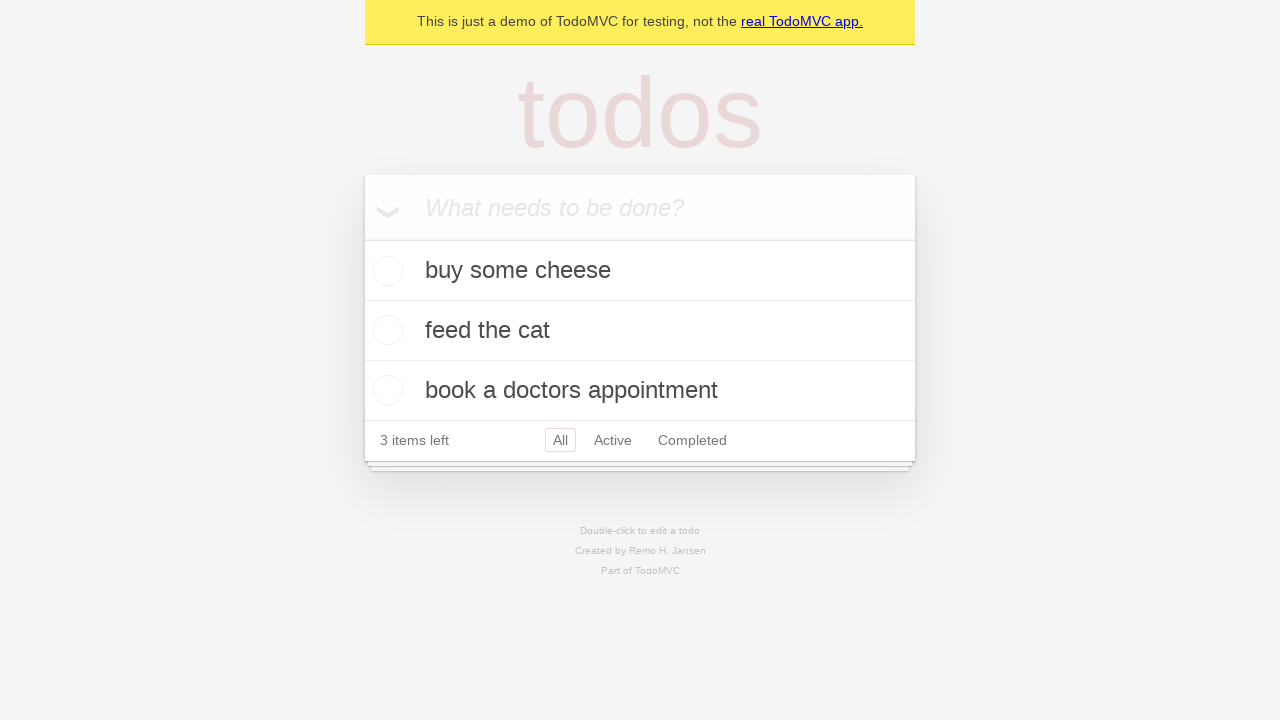

Checked the second todo item (marked as completed) at (385, 330) on .todo-list li .toggle >> nth=1
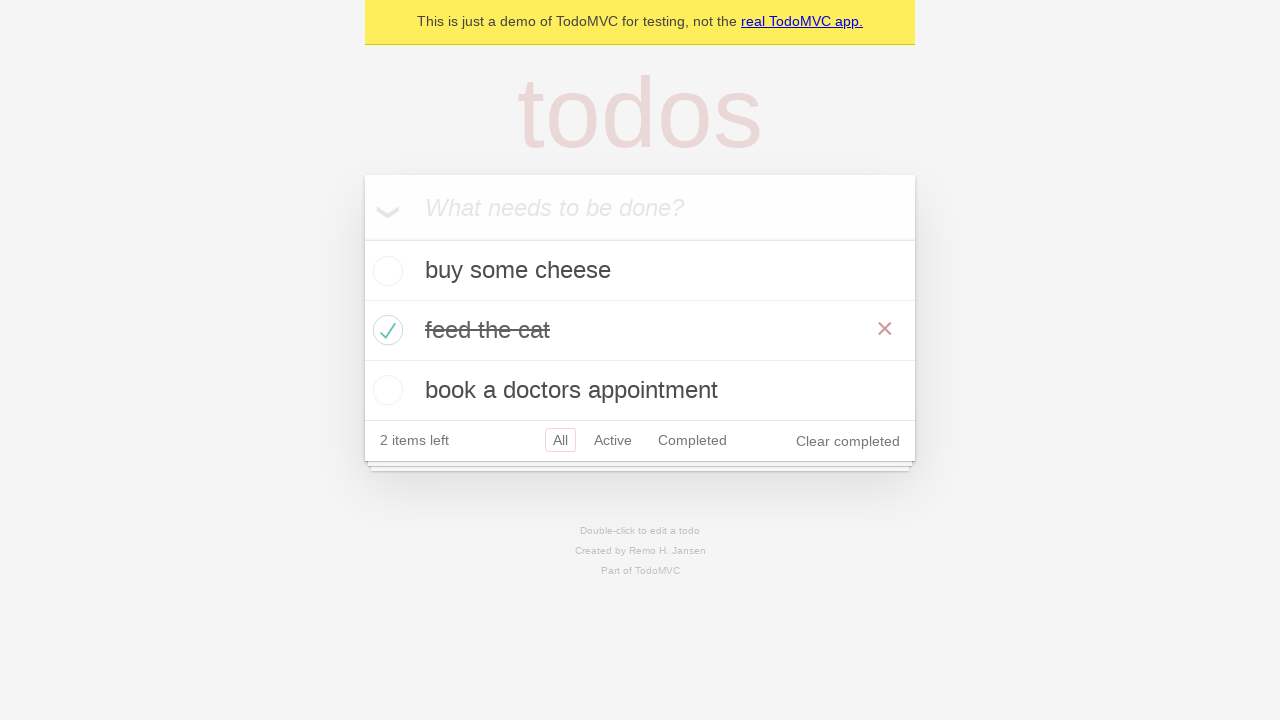

Clicked Active filter to display active items at (613, 440) on .filters >> text=Active
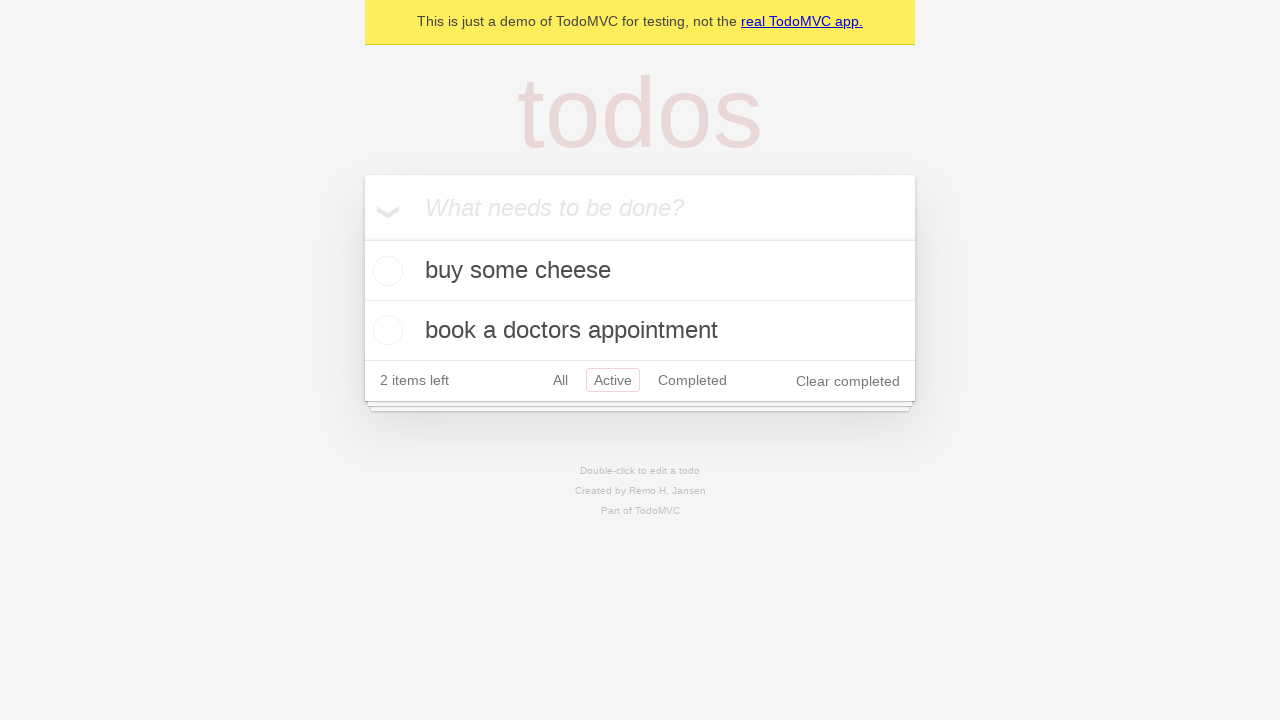

Active filter applied - 2 active items visible
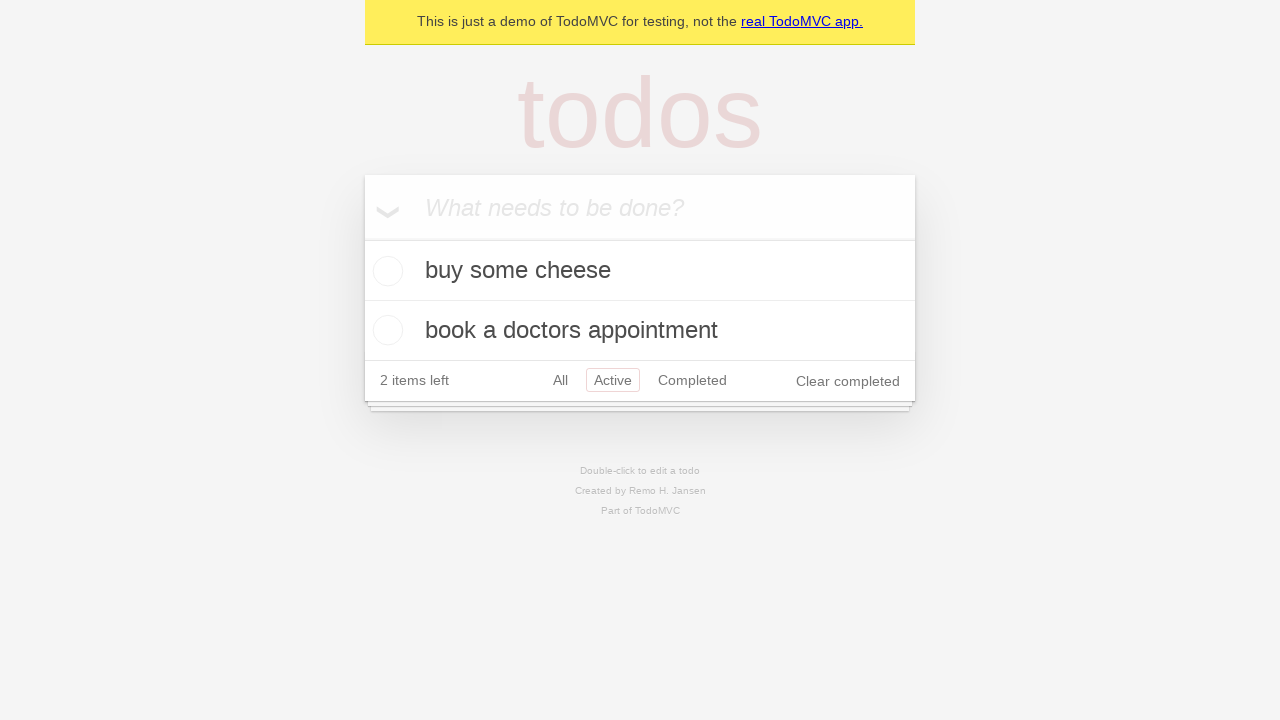

Clicked Completed filter to display completed items at (692, 380) on .filters >> text=Completed
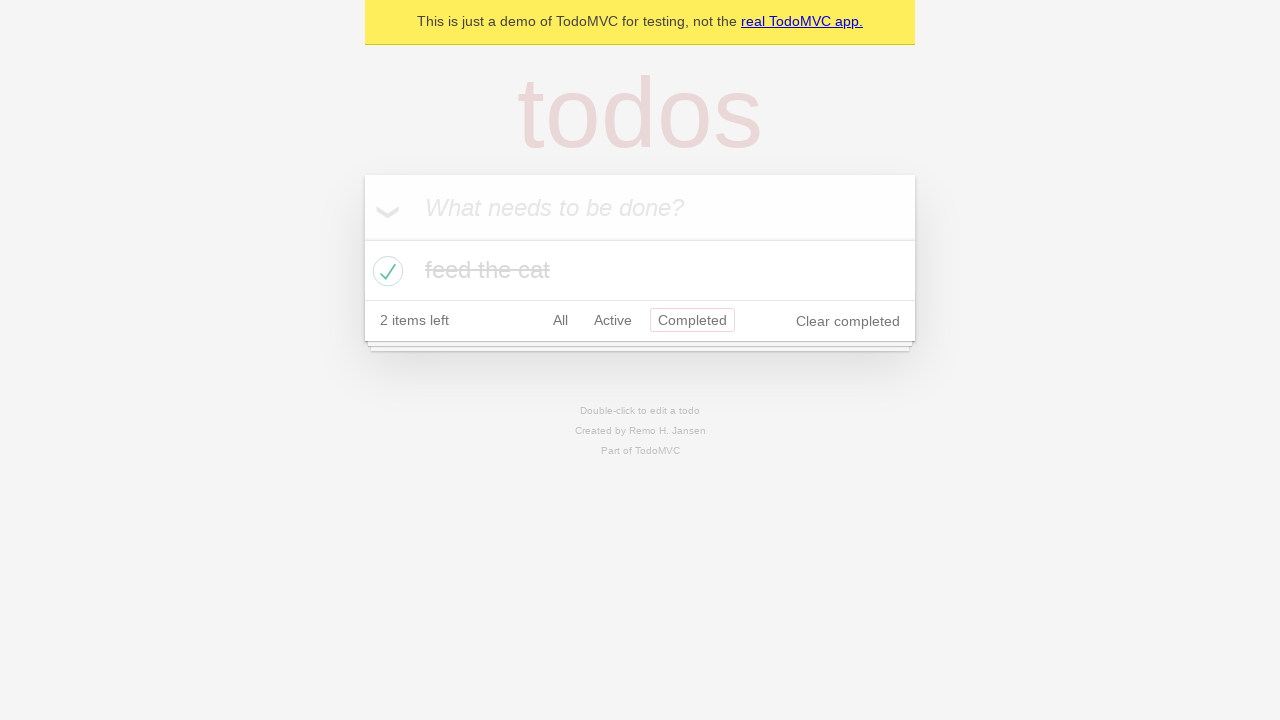

Completed filter applied - 1 completed item visible
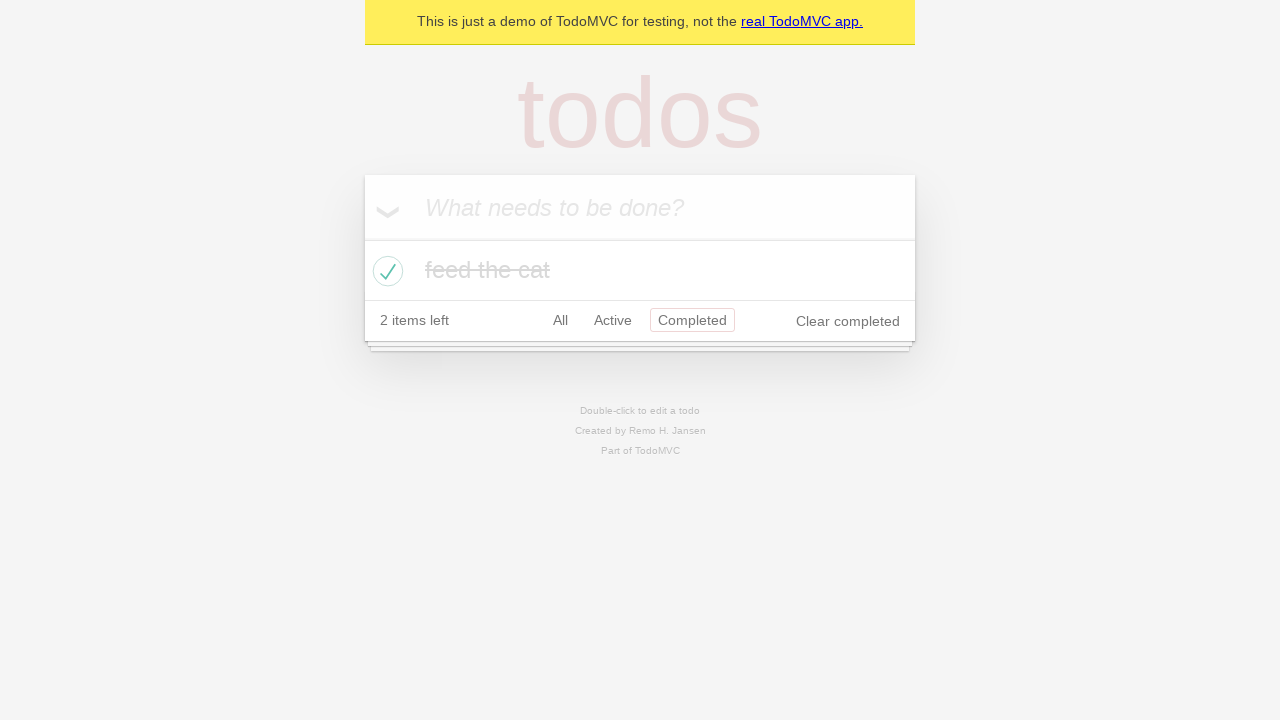

Clicked All filter to display all items at (560, 320) on .filters >> text=All
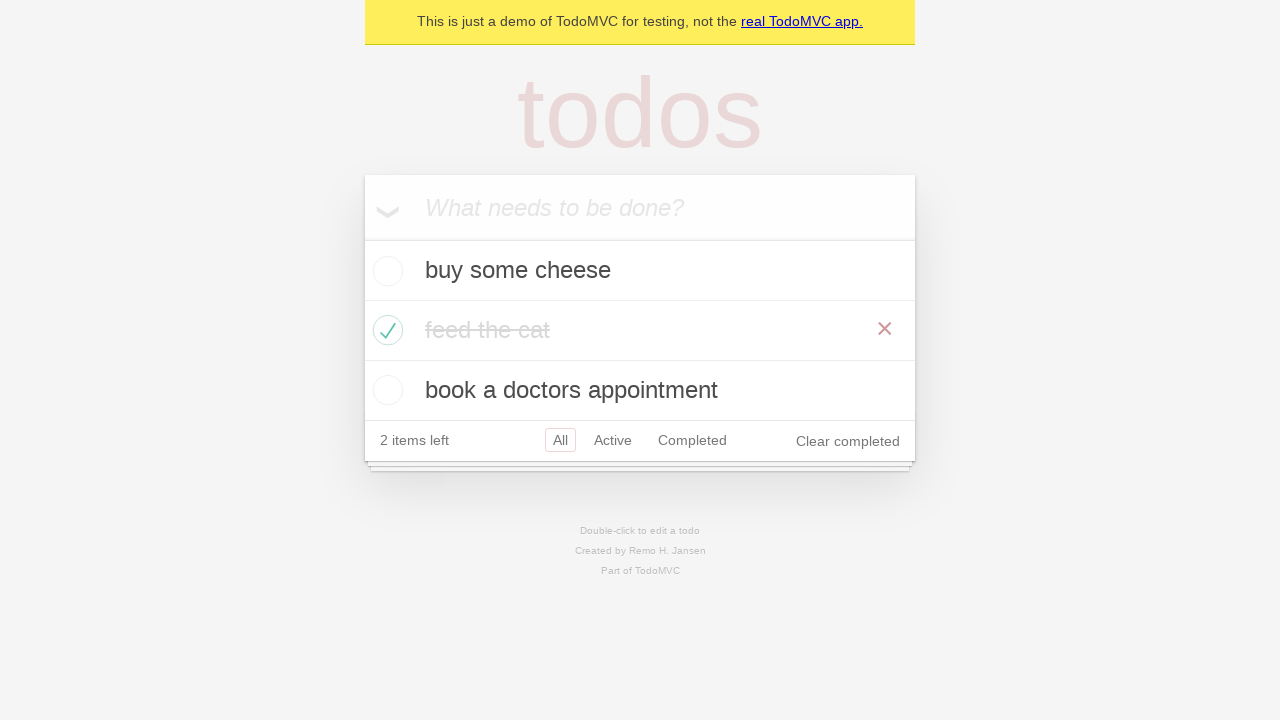

All filter applied - all 3 todo items visible
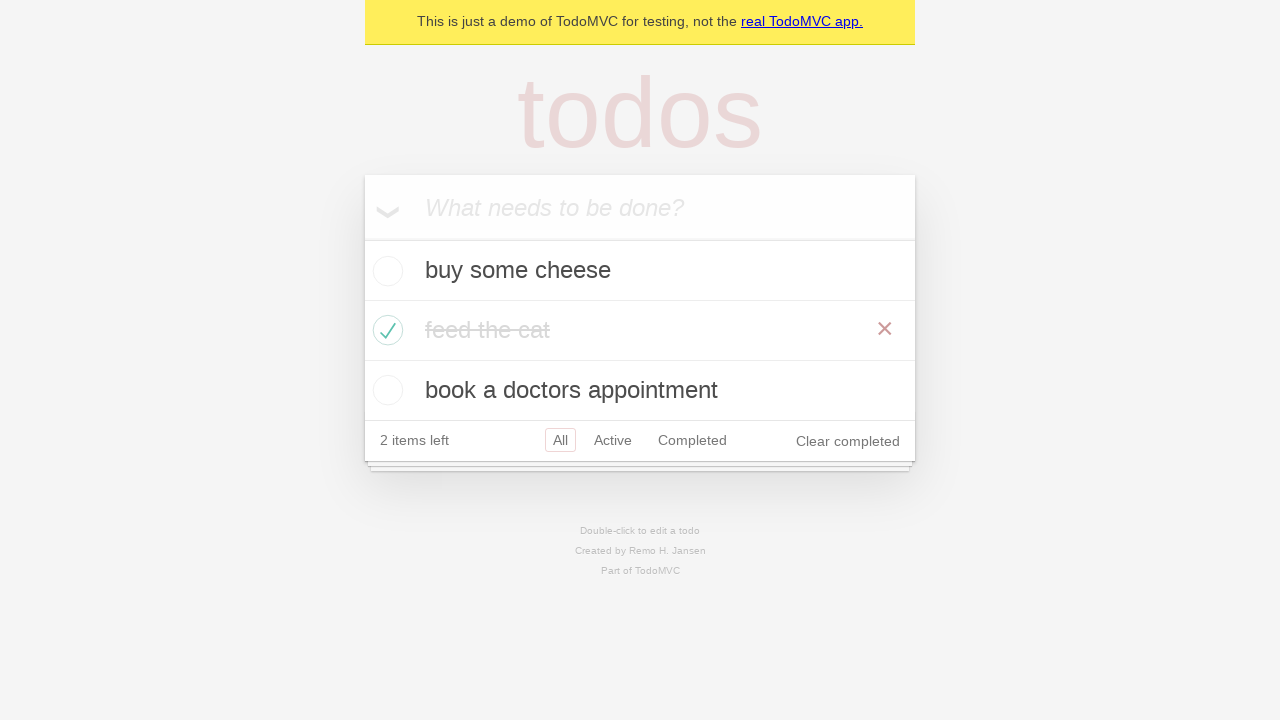

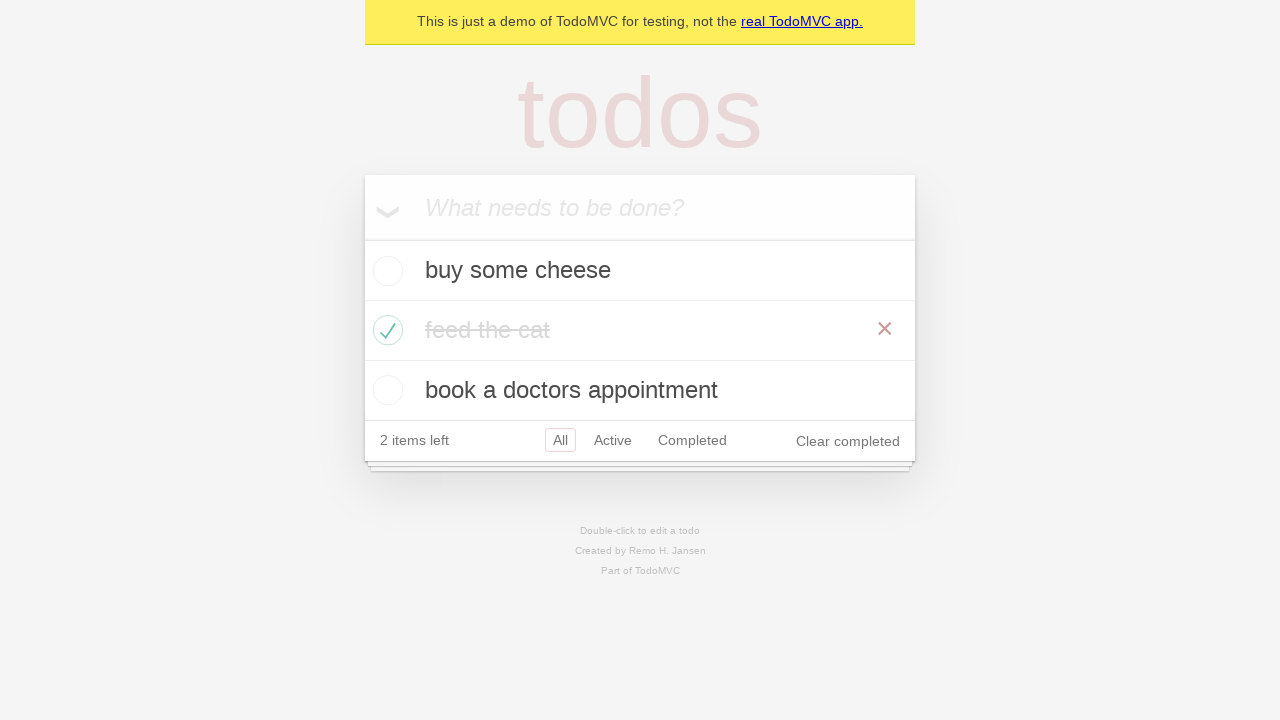